Tests multi-window handling by opening a new tab, extracting course name, and filling it in the original form

Starting URL: https://rahulshettyacademy.com/angularpractice/

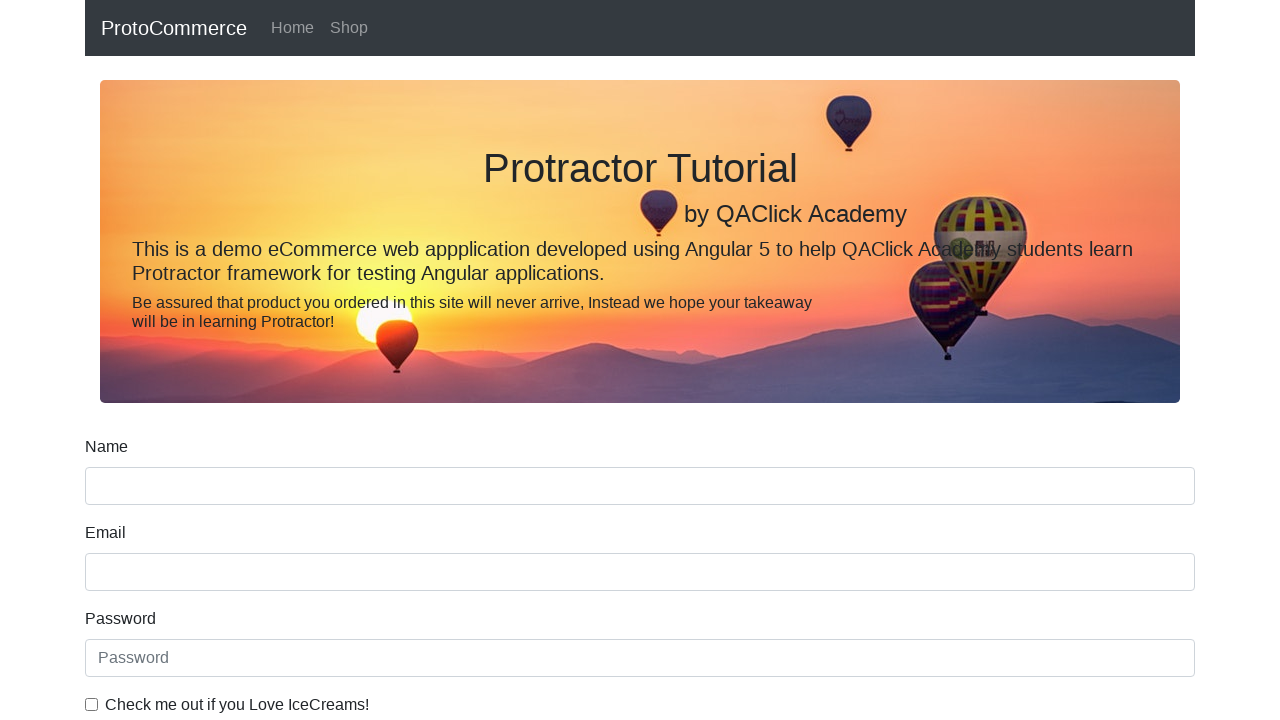

Opened a new tab
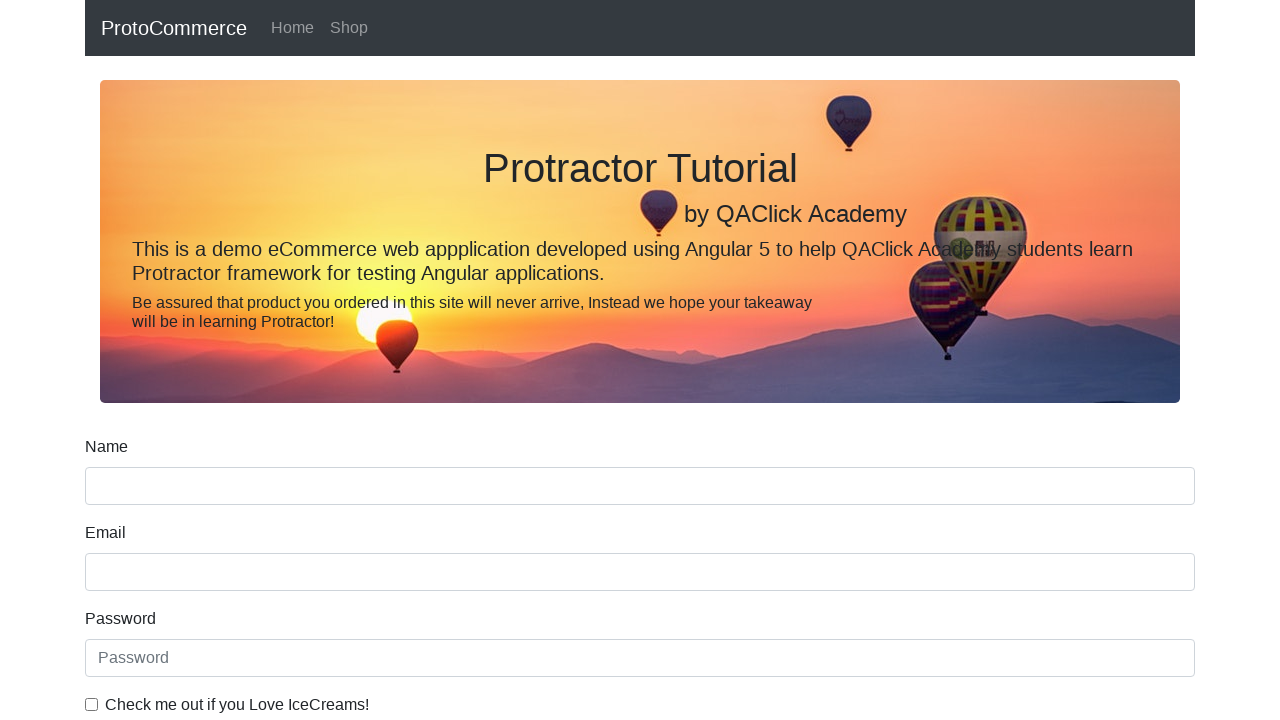

Navigated to Rahul Shetty Academy home page in new tab
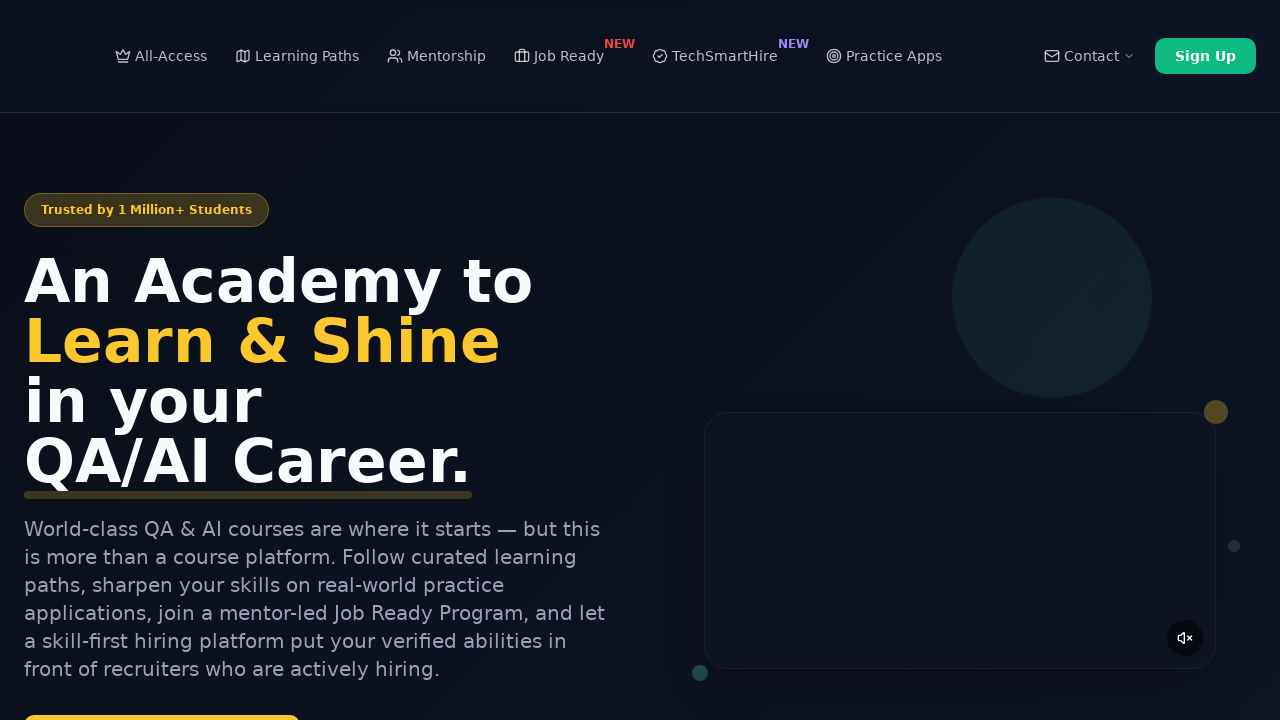

Extracted course name: Playwright Testing
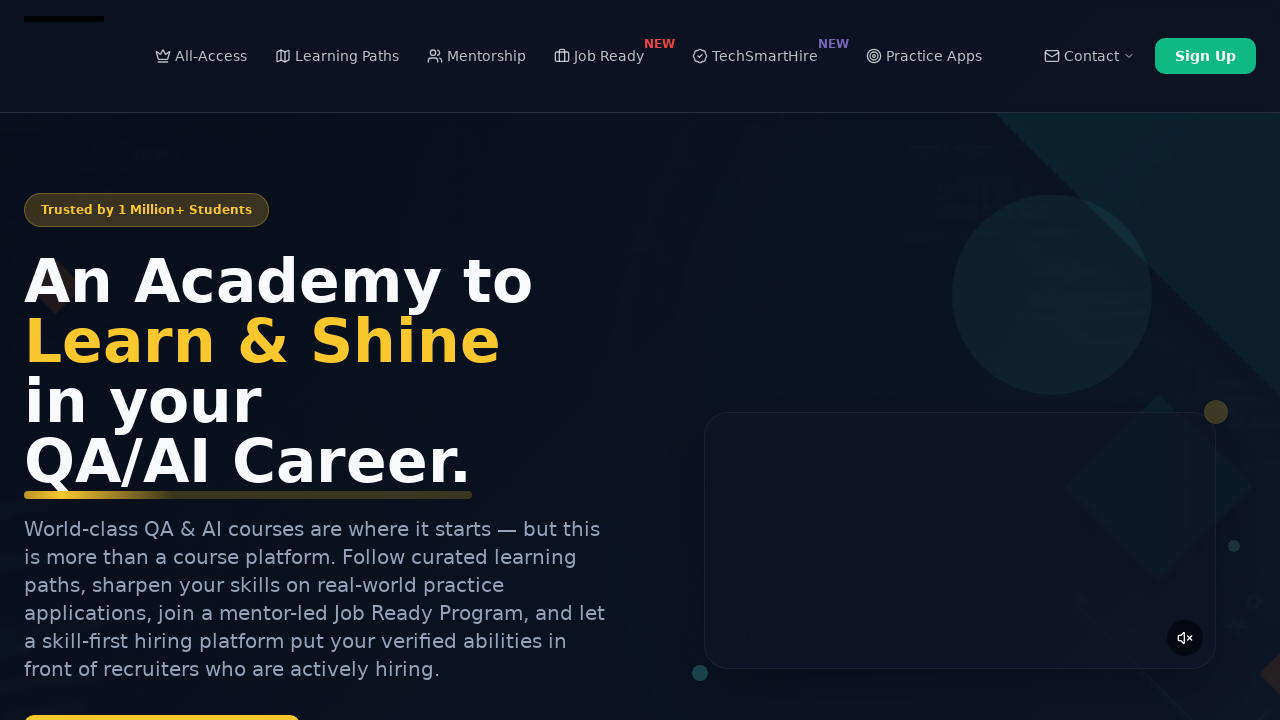

Closed the new tab
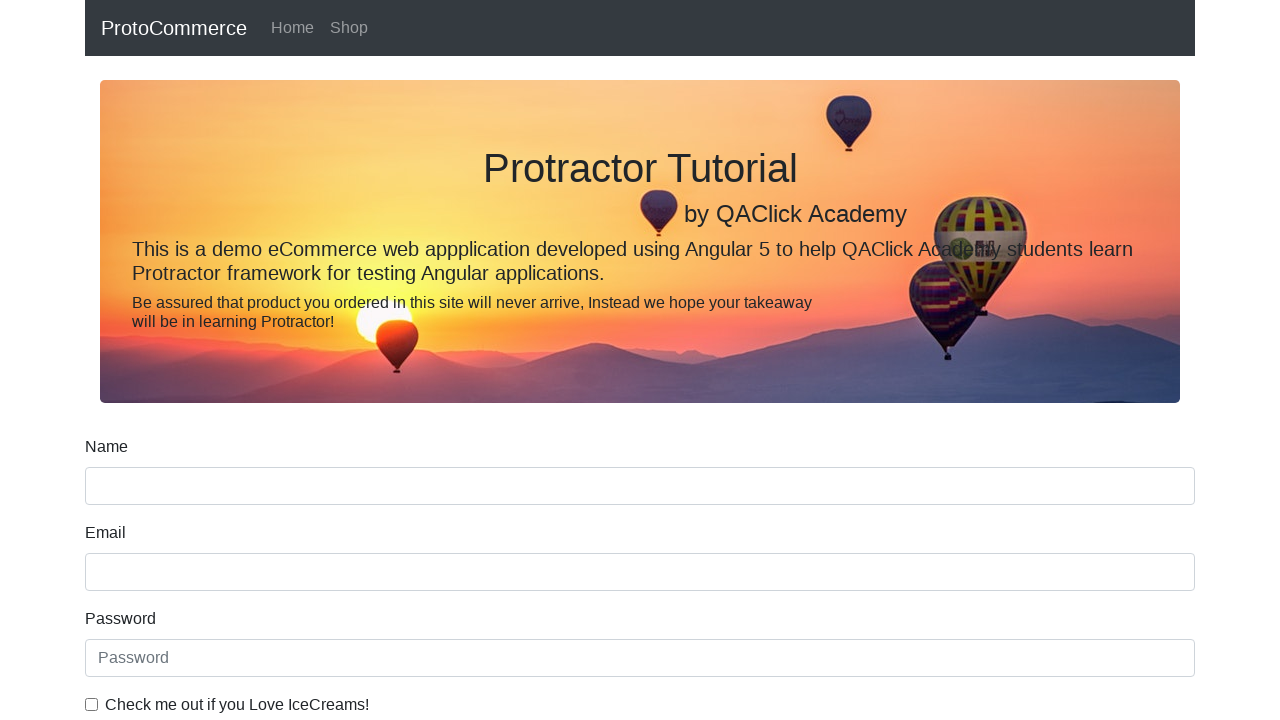

Filled name field with course name: Playwright Testing on [name='name']
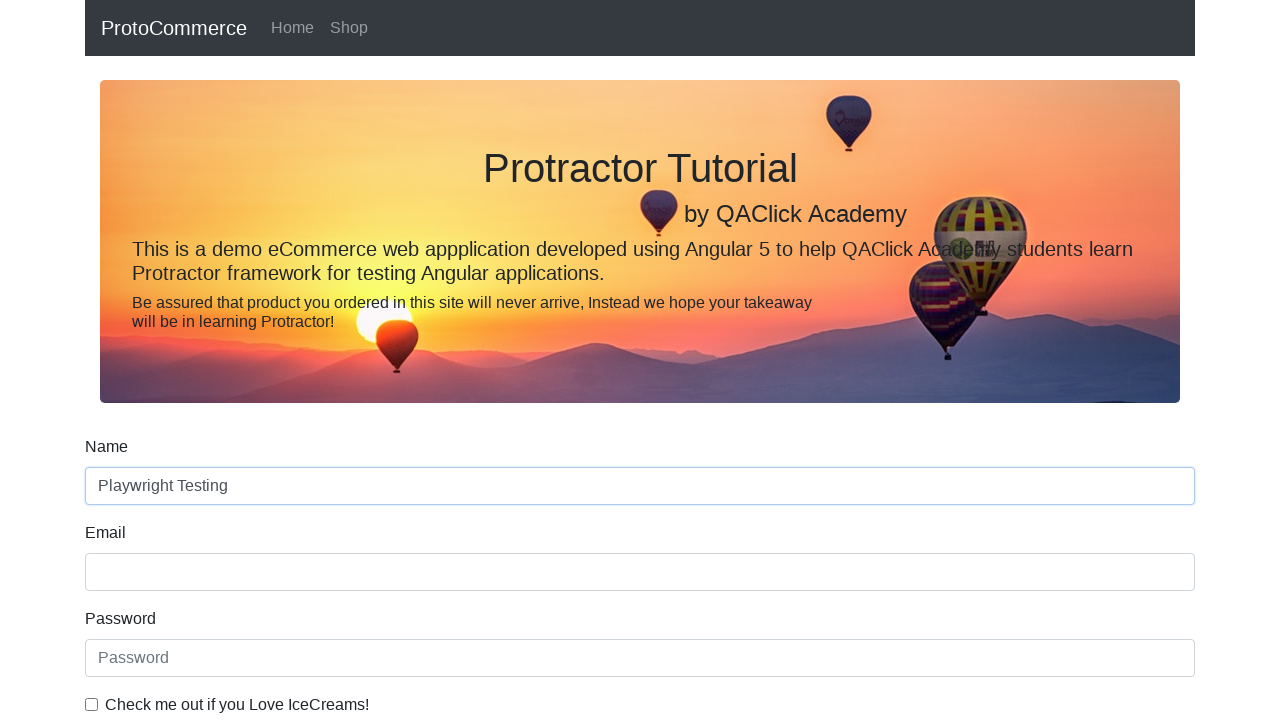

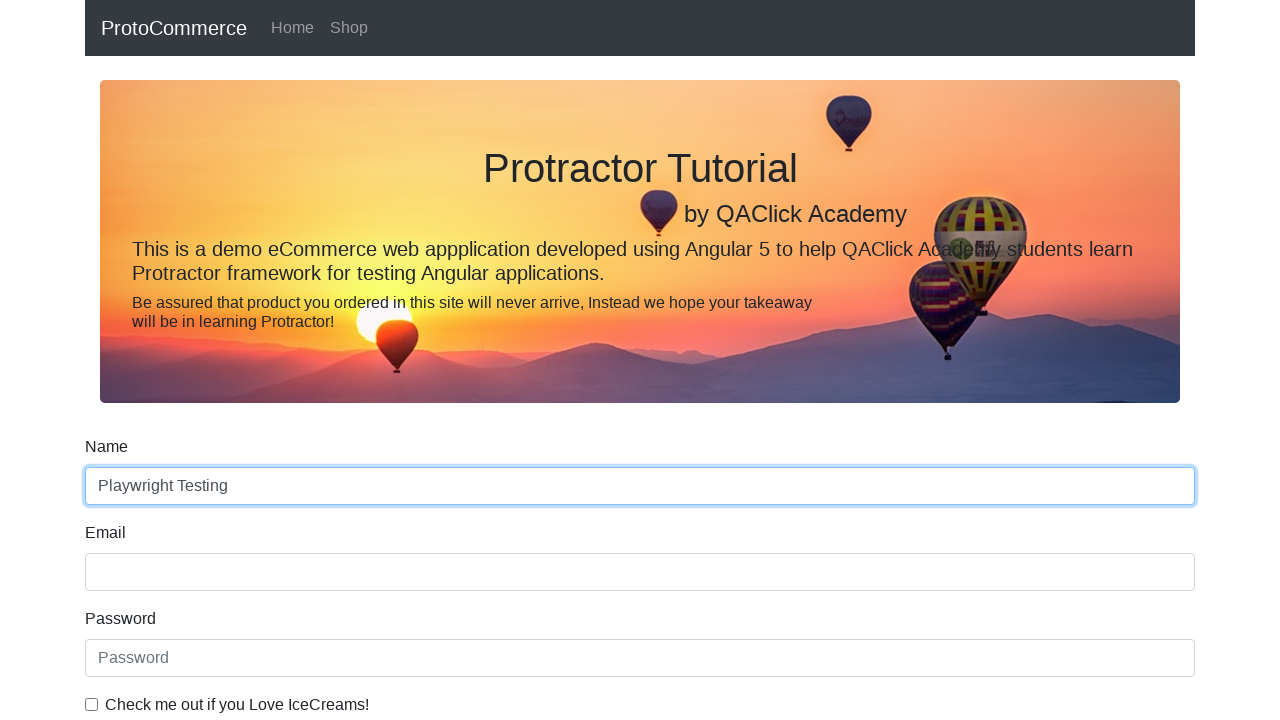